Tests passenger dropdown functionality by opening the passenger selector, incrementing the adult passenger count 4 times, and then closing the dropdown

Starting URL: https://www.rahulshettyacademy.com/dropdownsPractise/

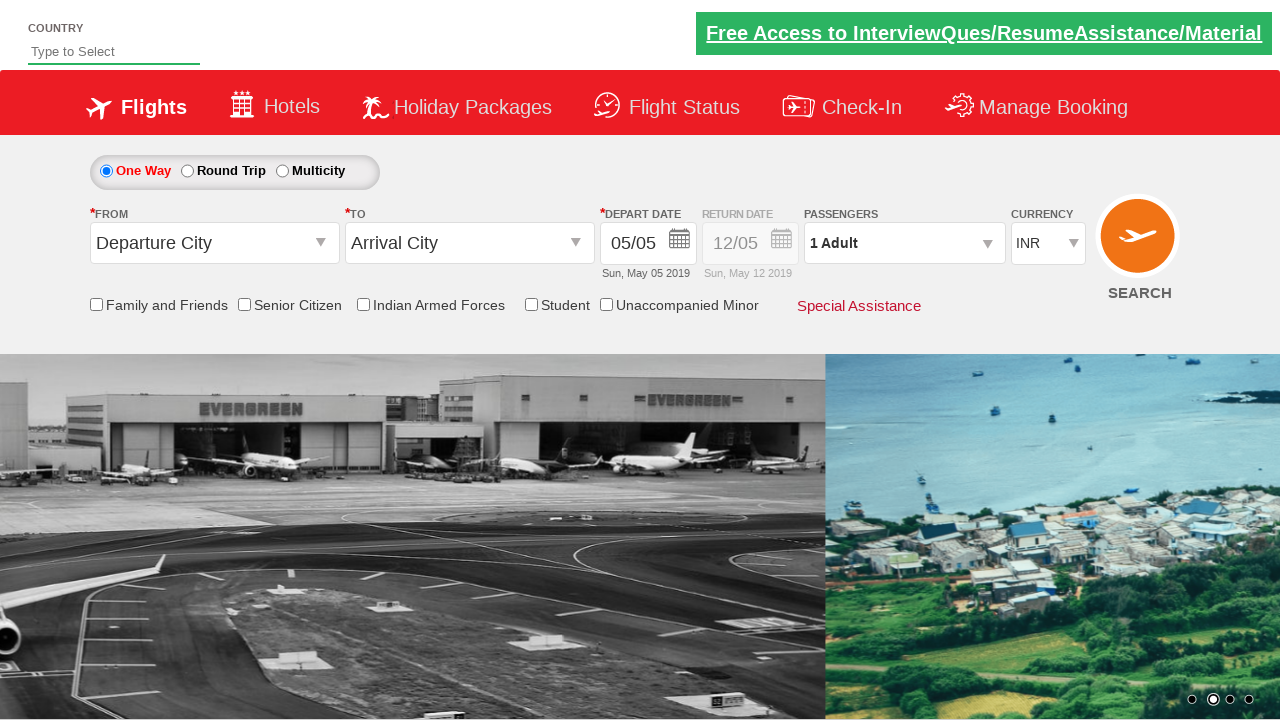

Clicked on passenger info dropdown to open it at (904, 243) on #divpaxinfo
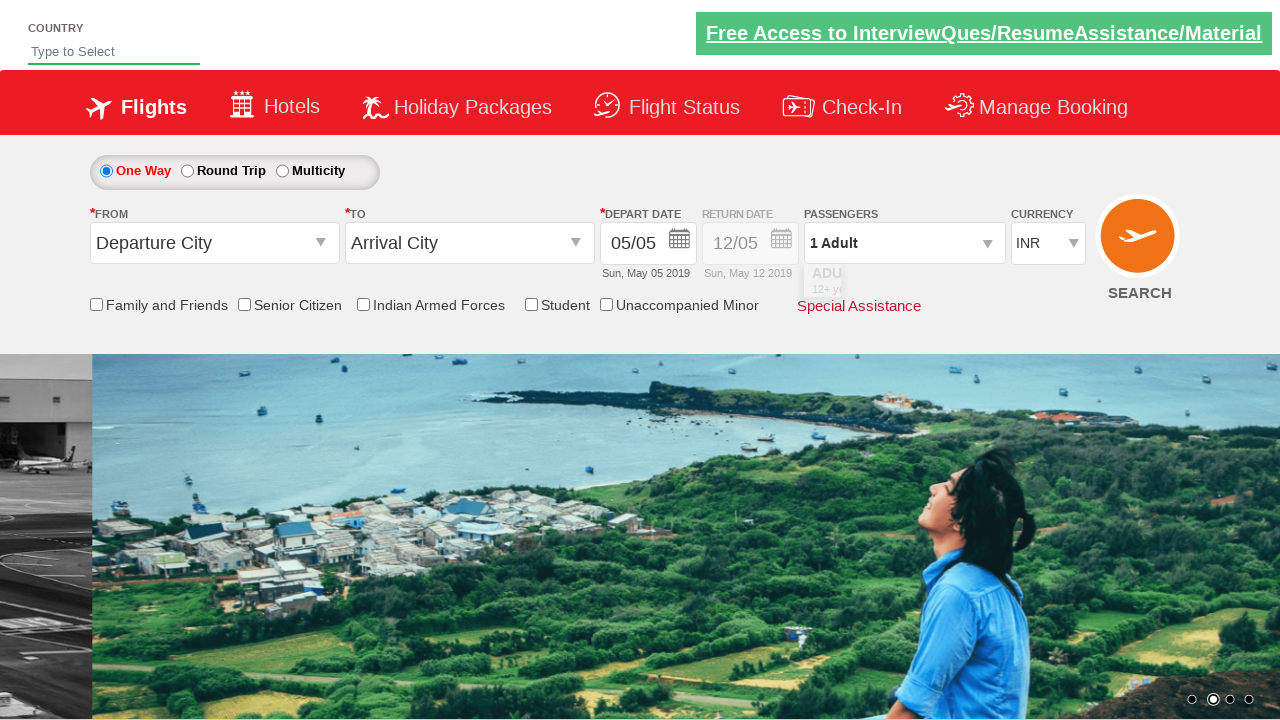

Waited for dropdown to be visible
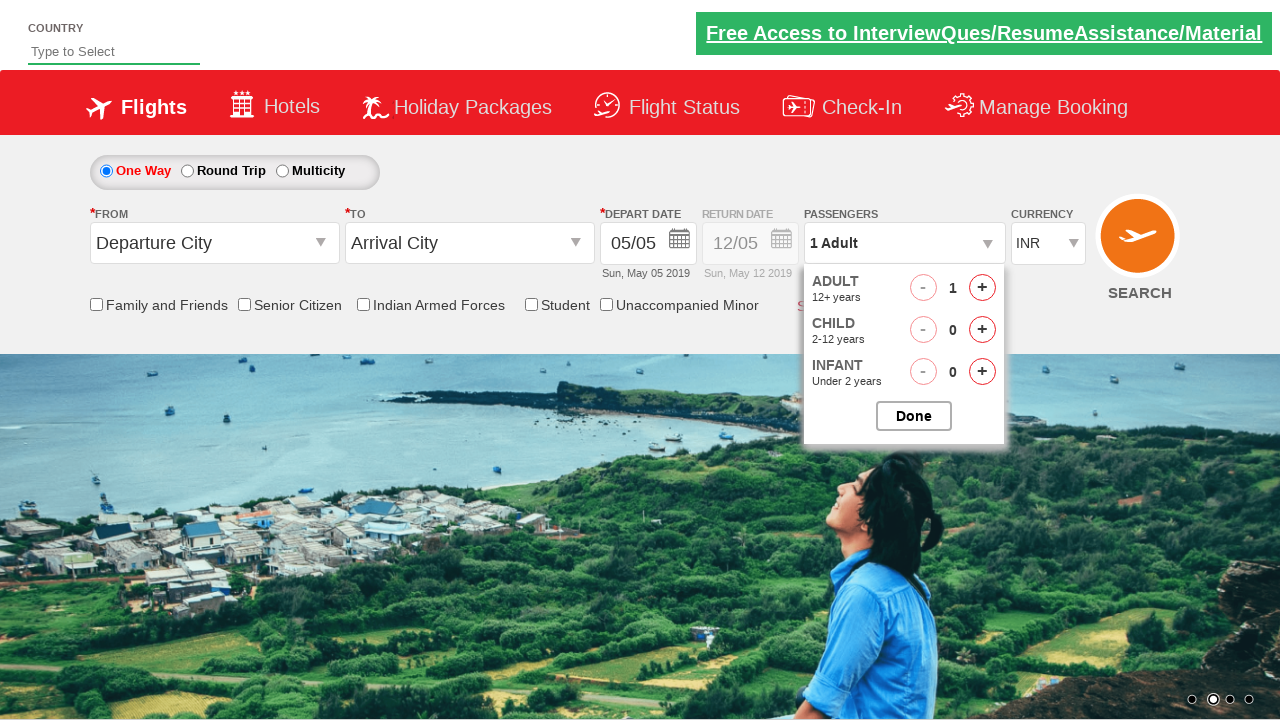

Incremented adult passenger count (click 1 of 4) at (982, 288) on #hrefIncAdt
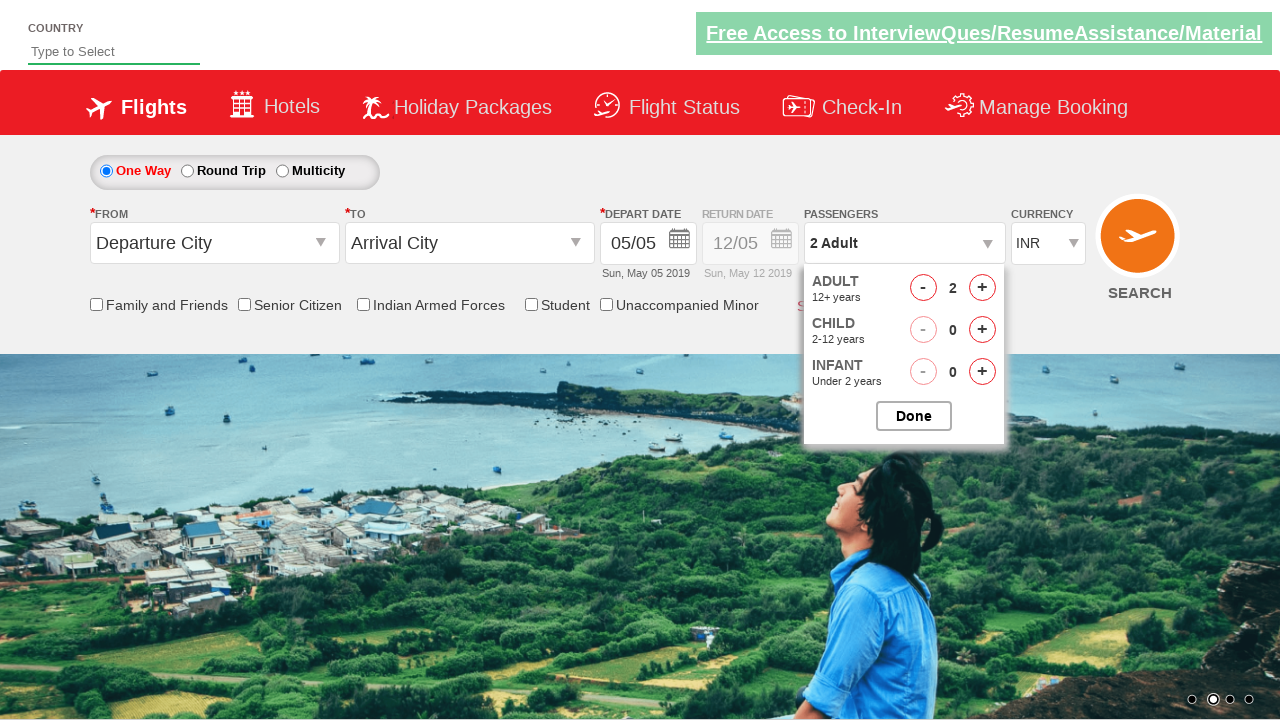

Incremented adult passenger count (click 2 of 4) at (982, 288) on #hrefIncAdt
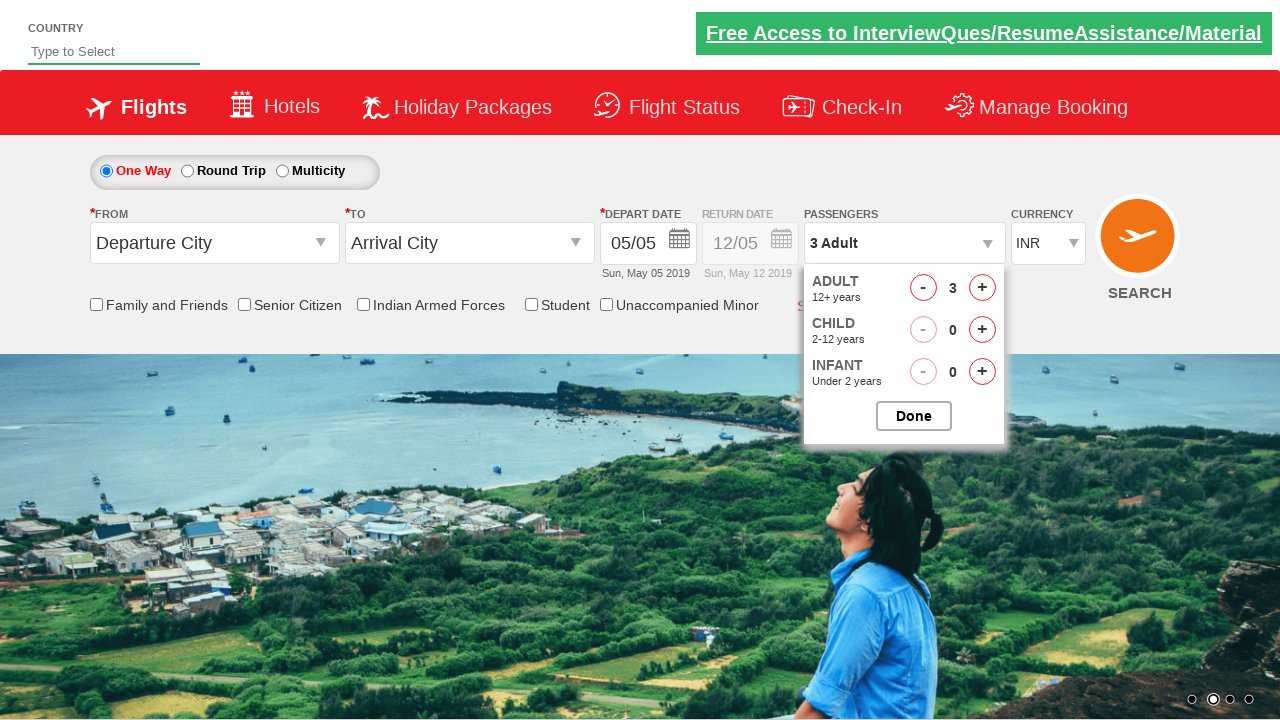

Incremented adult passenger count (click 3 of 4) at (982, 288) on #hrefIncAdt
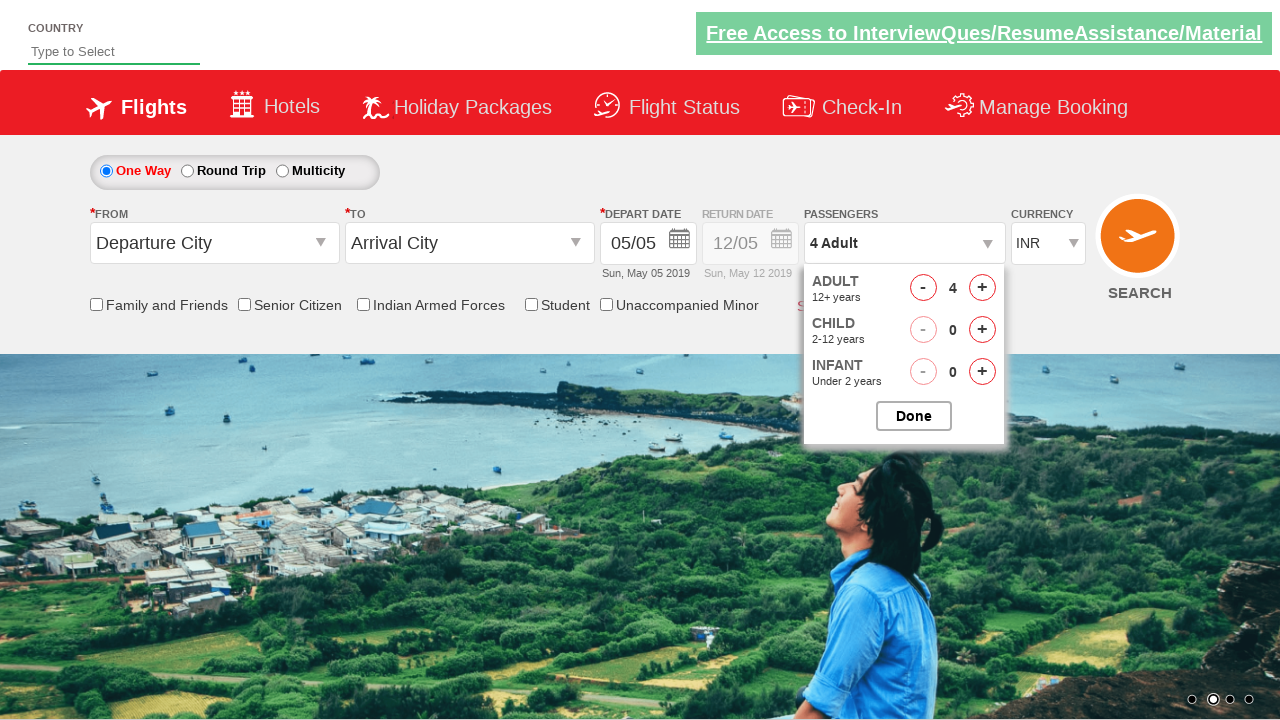

Incremented adult passenger count (click 4 of 4) at (982, 288) on #hrefIncAdt
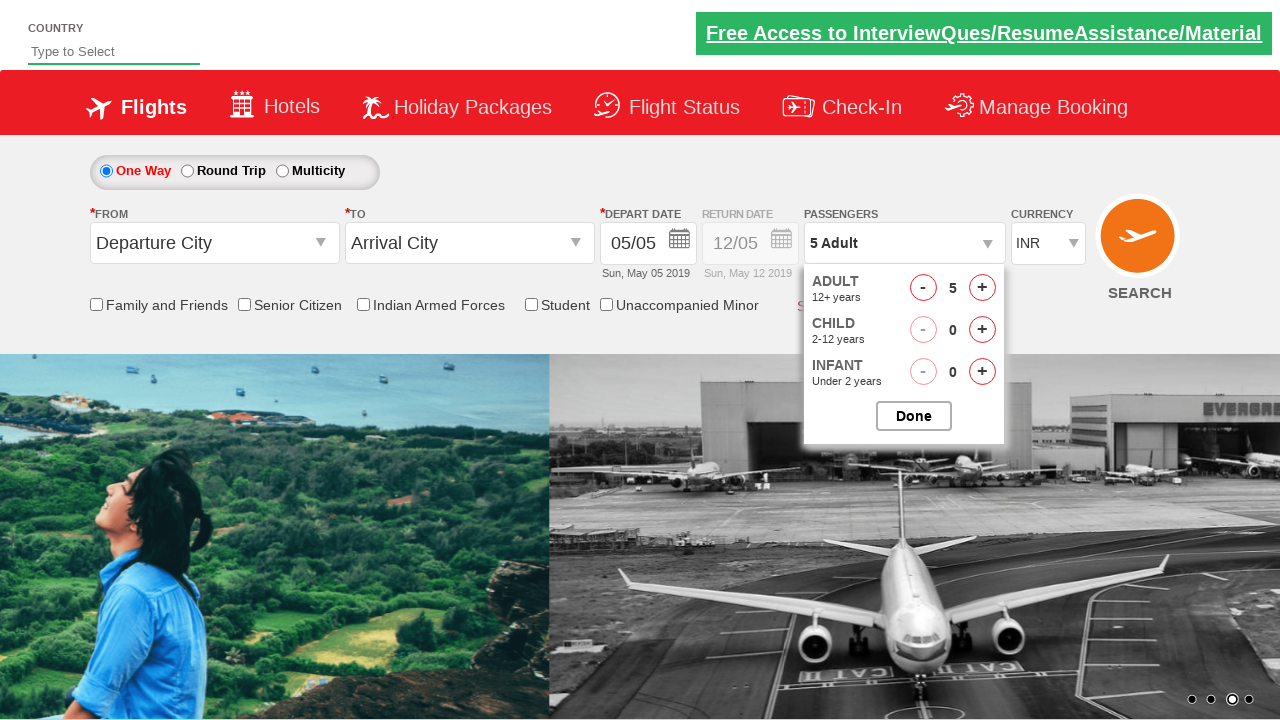

Closed the passenger options dropdown at (914, 416) on #btnclosepaxoption
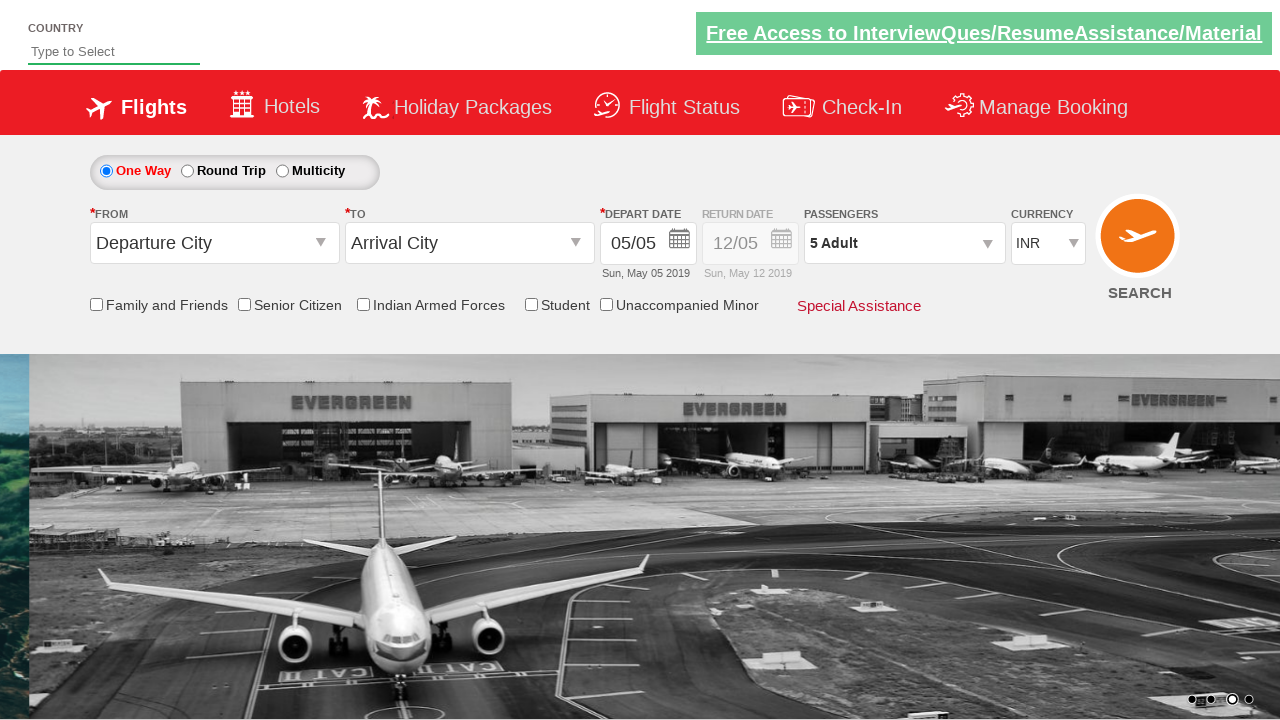

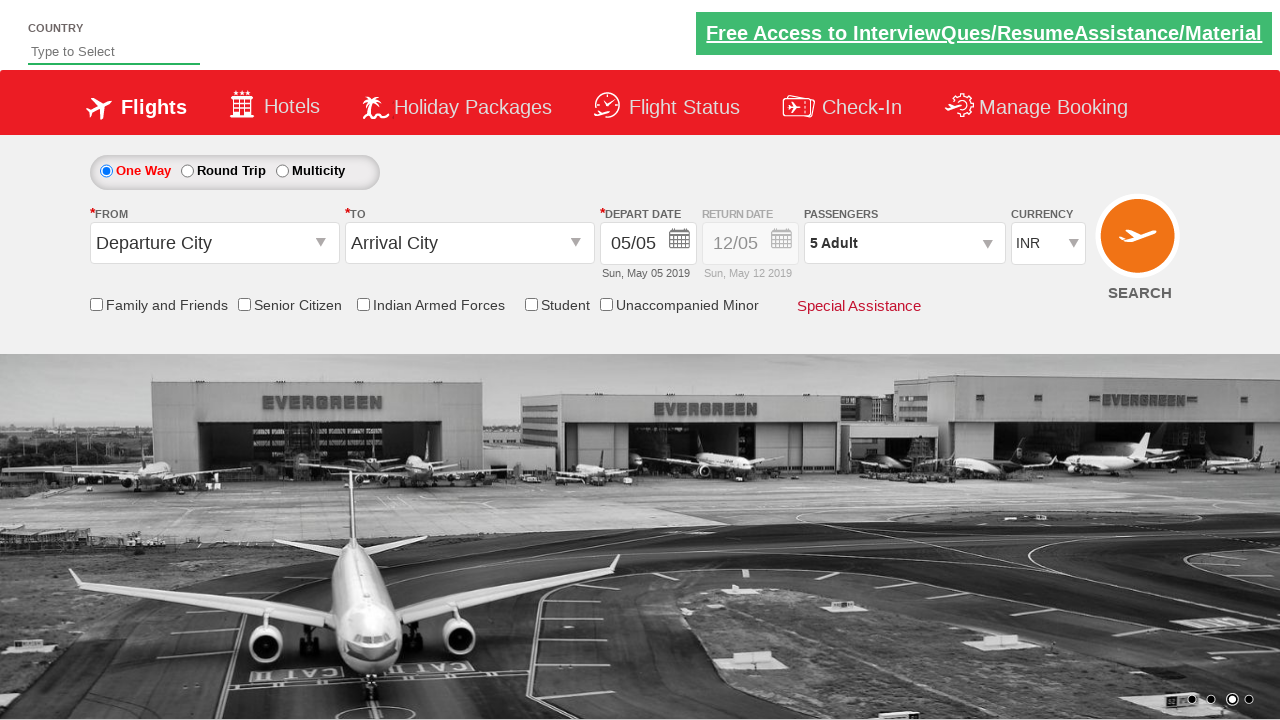